Tests alert handling on demoqa.com by clicking alert buttons, handling a timer-based alert, and dismissing a confirmation dialog to verify the cancel result text.

Starting URL: https://demoqa.com/alerts

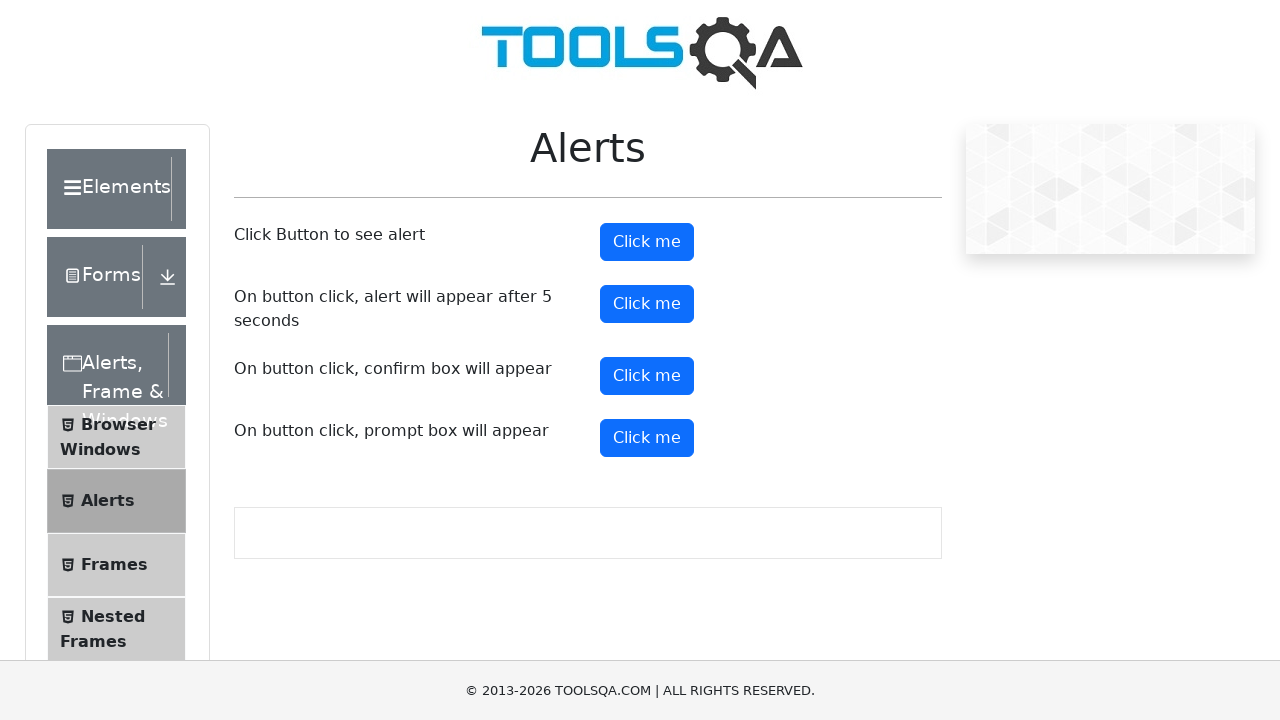

Set up dialog handler to accept the first alert
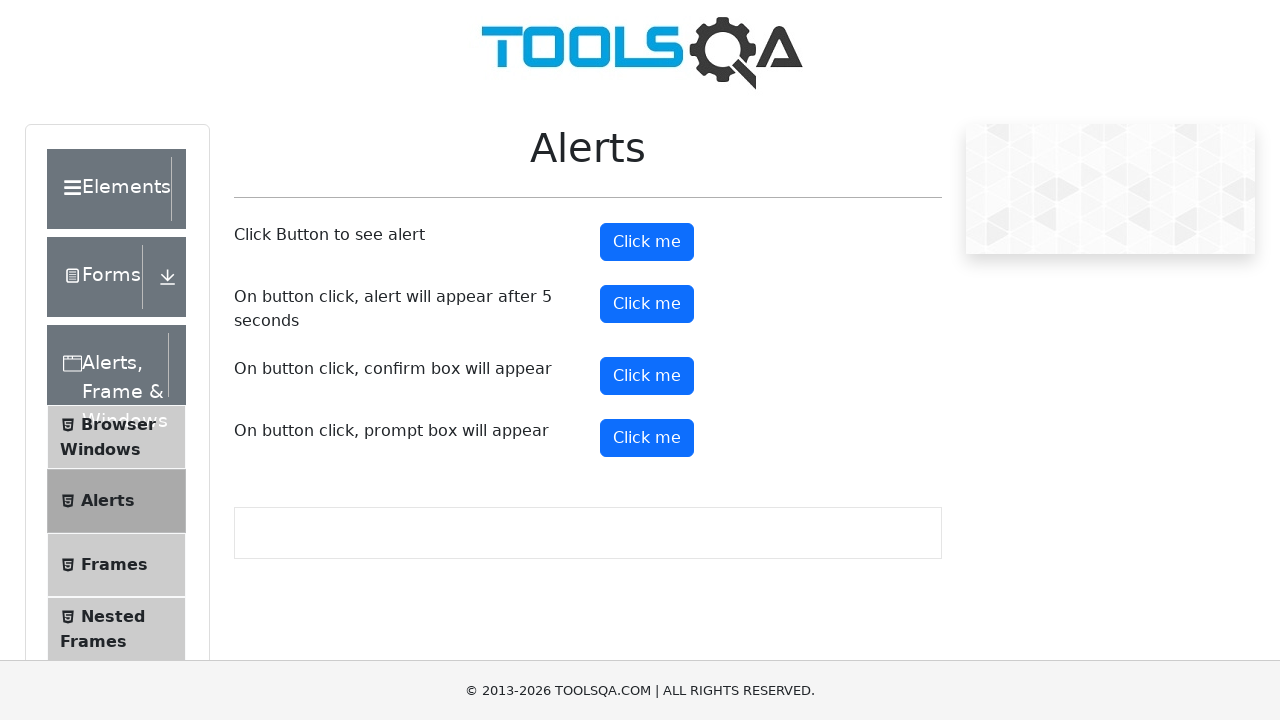

Clicked the first alert button at (647, 242) on #alertButton
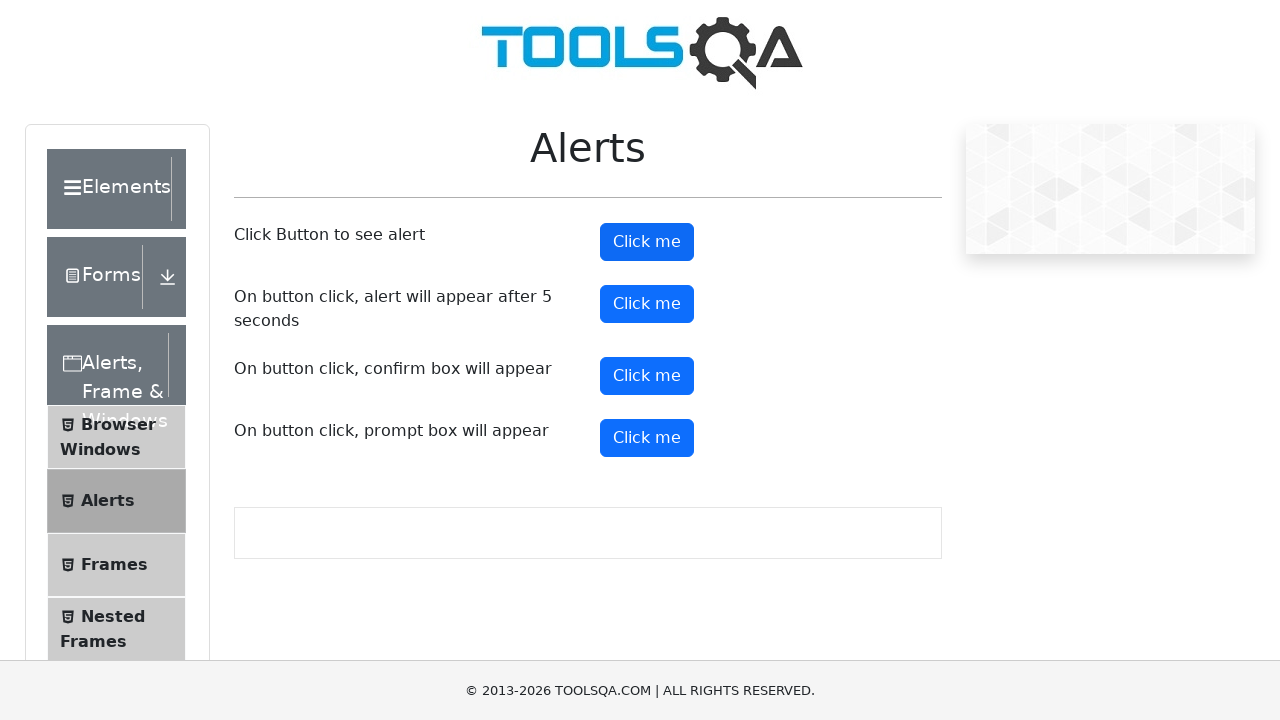

Set up dialog handler to accept the timer alert
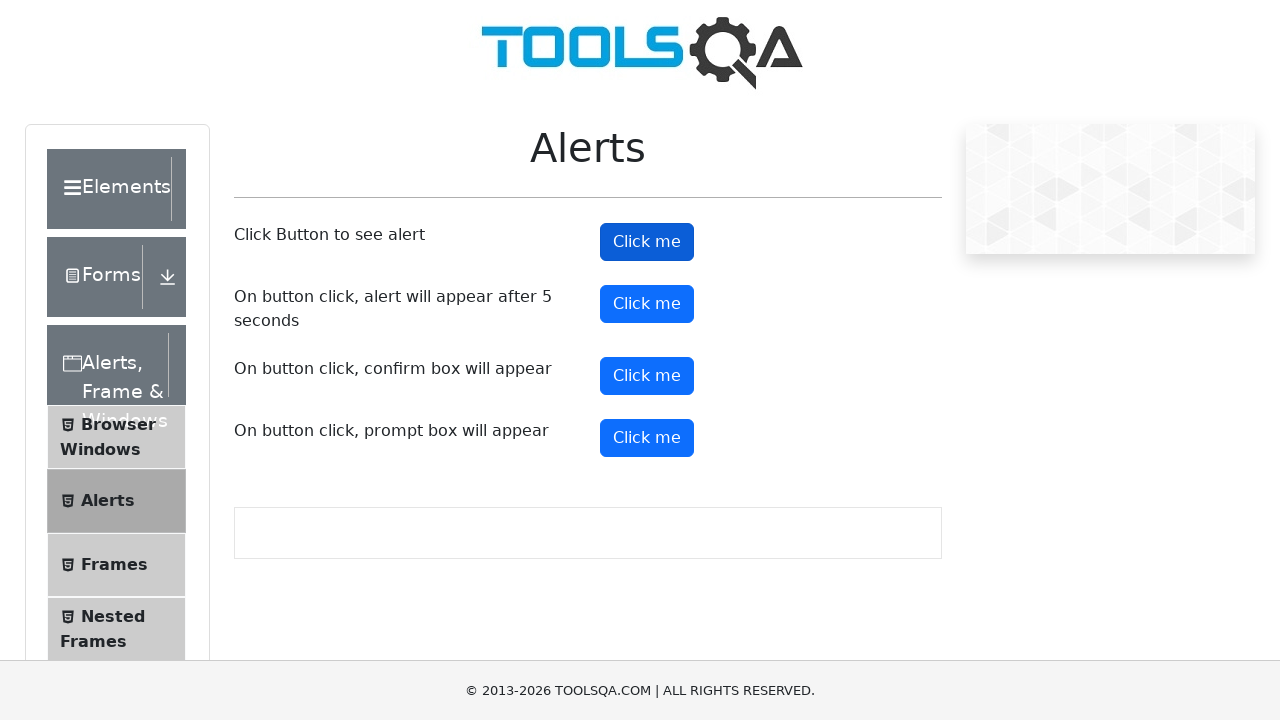

Clicked the timer alert button at (647, 304) on #timerAlertButton
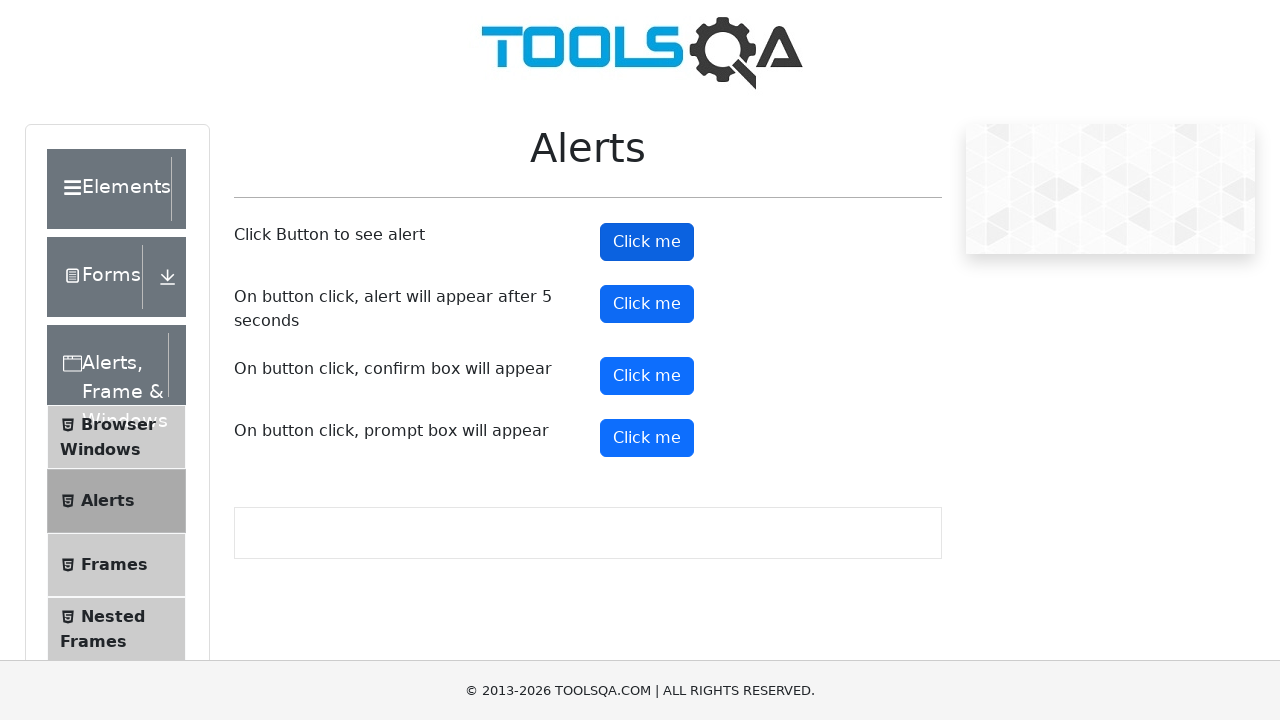

Waited 6 seconds for the timer-based alert to appear
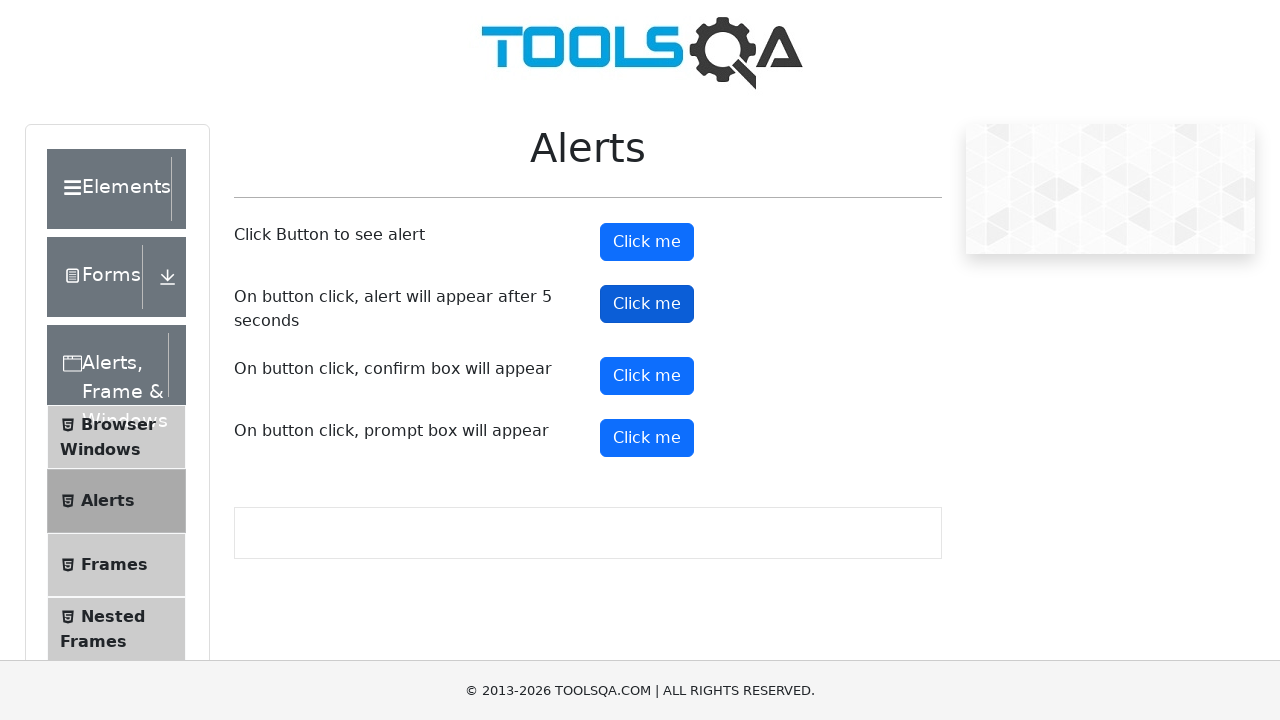

Set up dialog handler to dismiss the confirmation alert
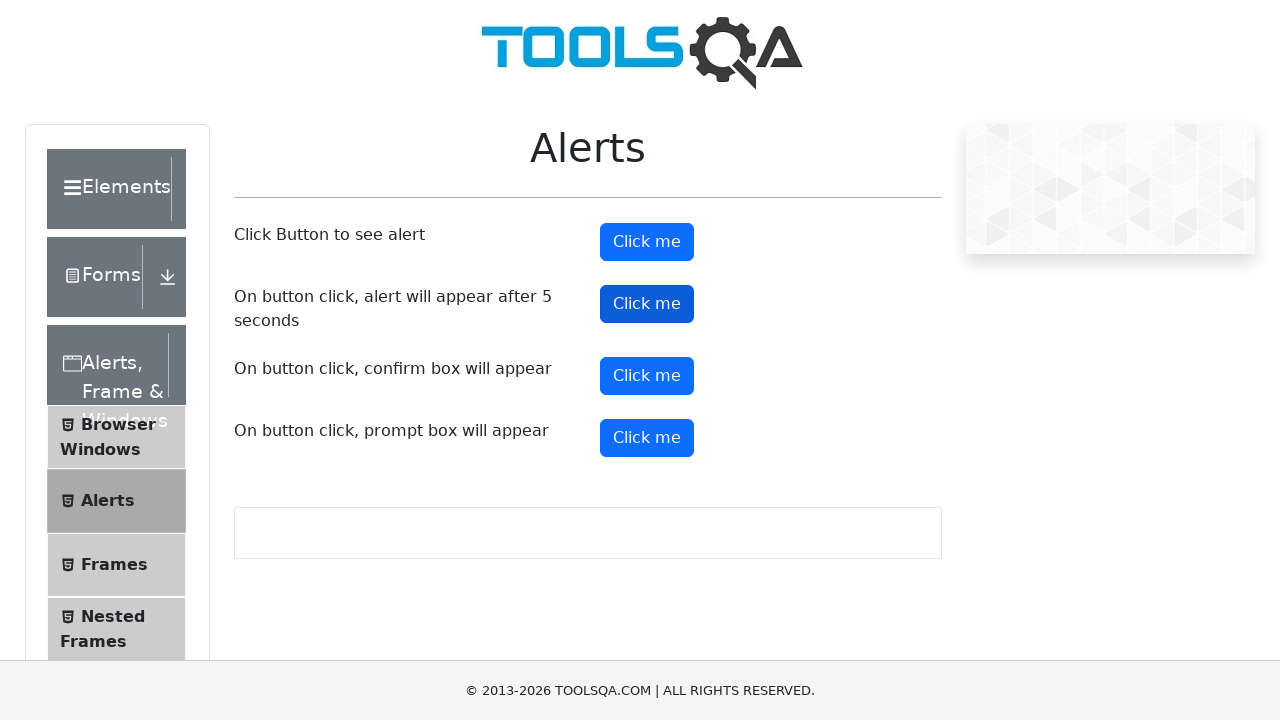

Clicked the confirm button at (647, 376) on #confirmButton
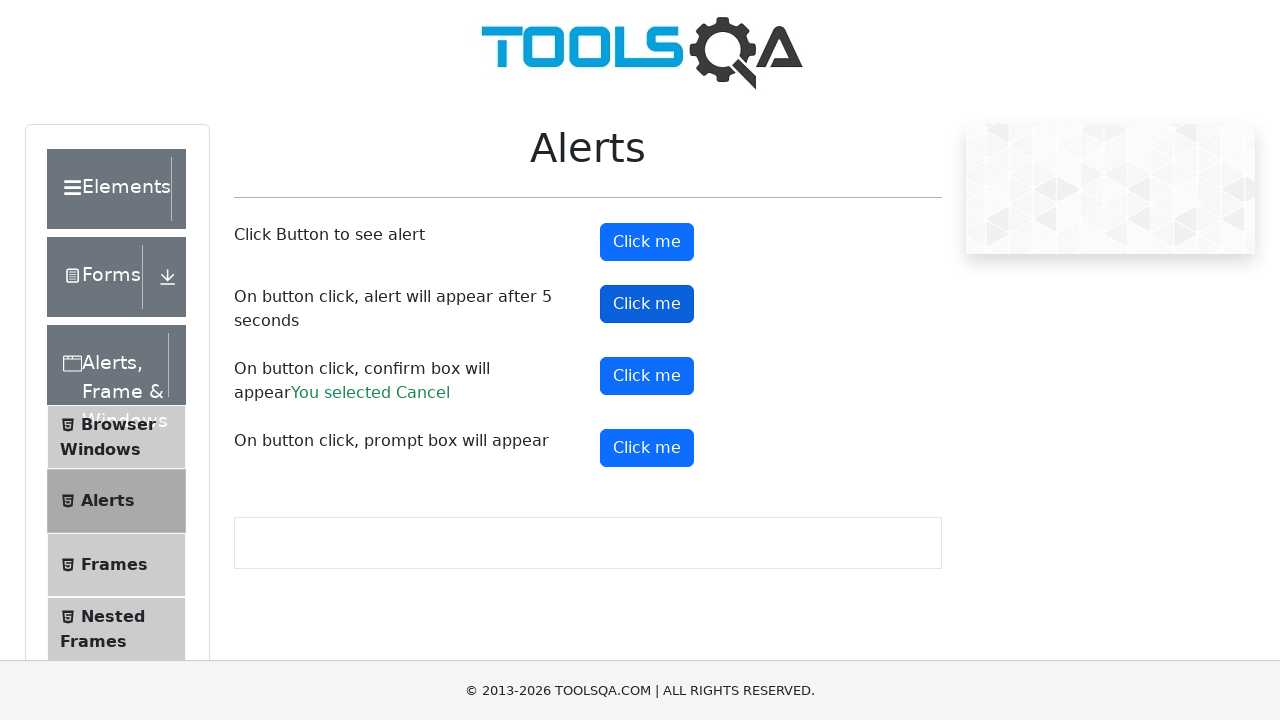

Confirmed that the cancel result text appeared
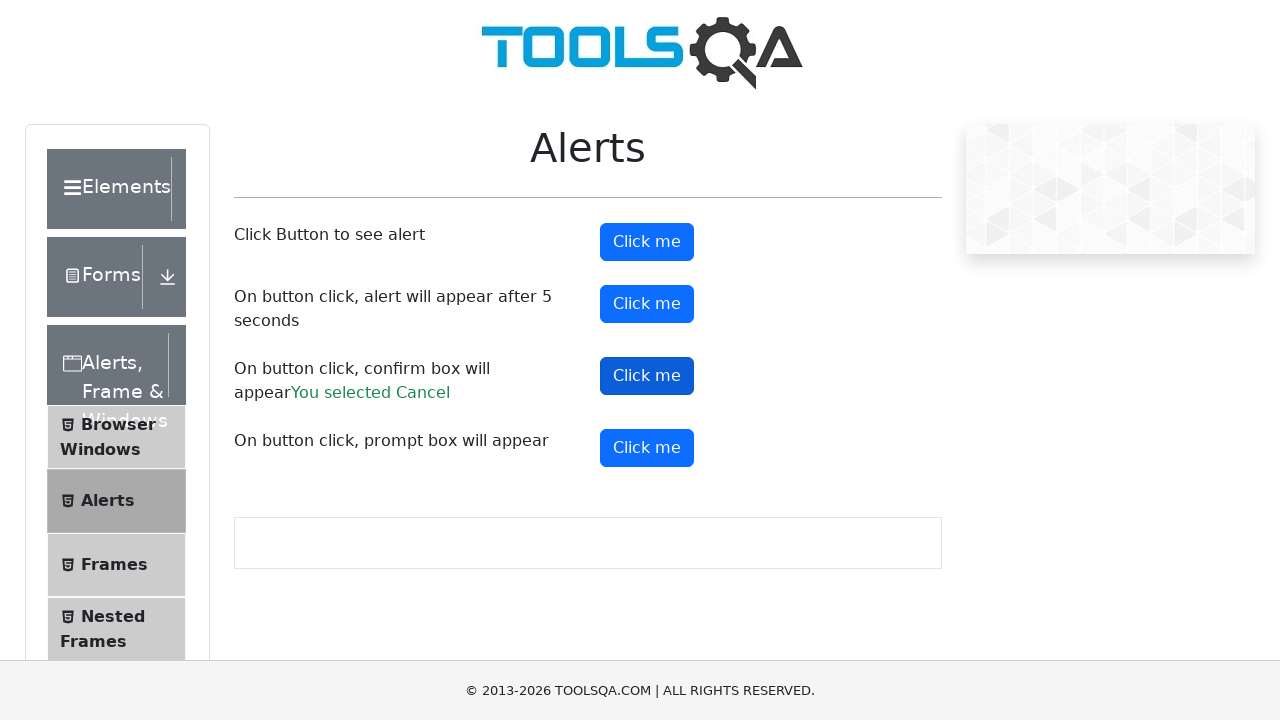

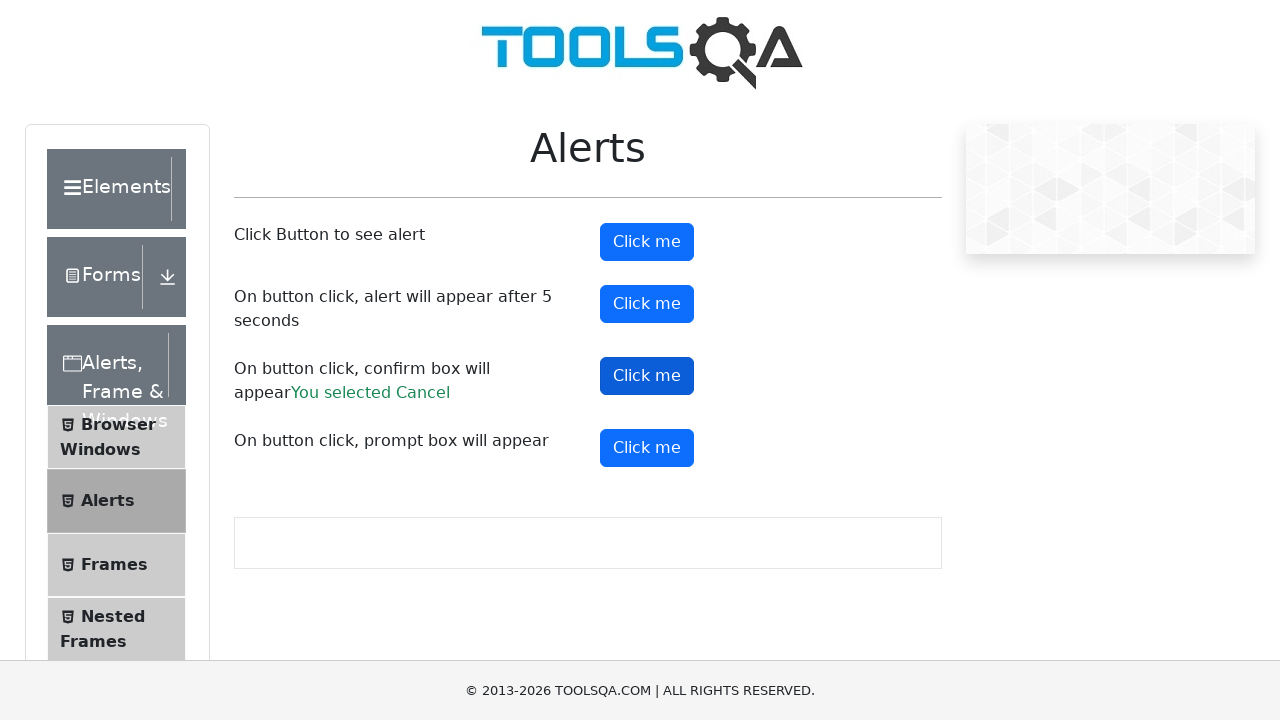